Tests that new todo items are appended to the bottom of the list and the counter updates correctly

Starting URL: https://demo.playwright.dev/todomvc

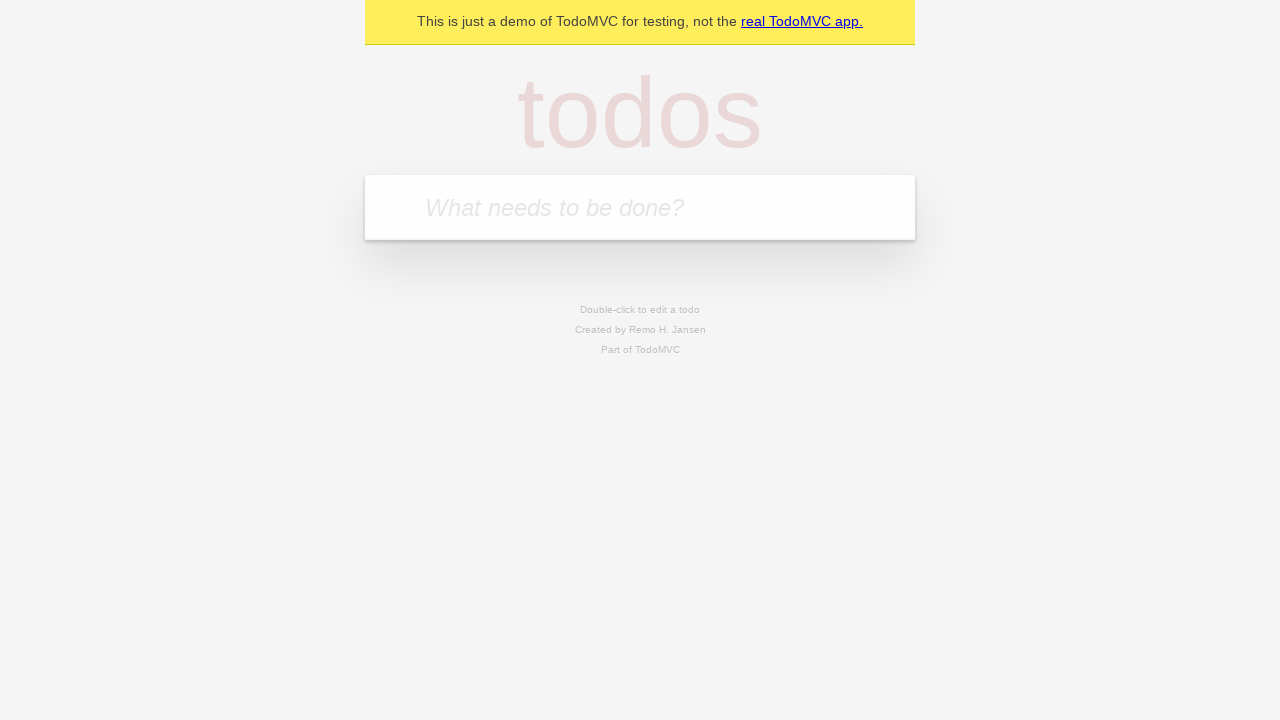

Located the todo input field with placeholder 'What needs to be done?'
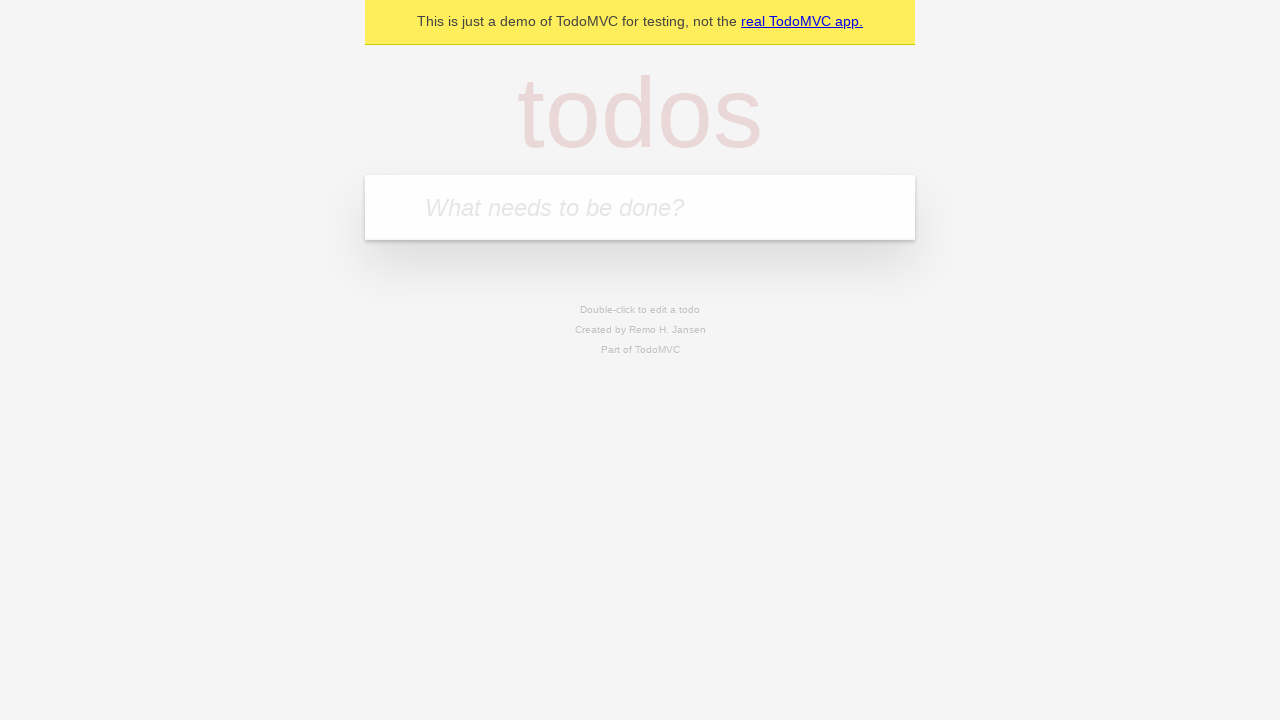

Filled todo input with 'buy some cheese' on internal:attr=[placeholder="What needs to be done?"i]
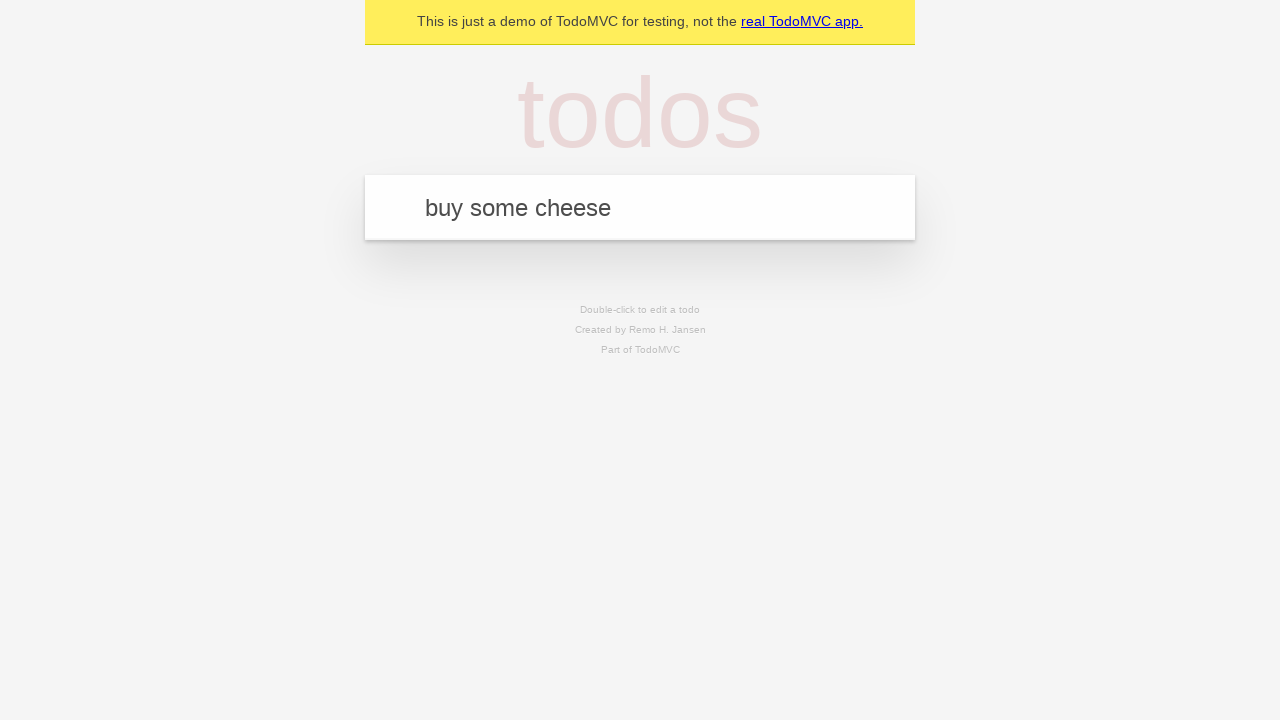

Pressed Enter to add 'buy some cheese' to the todo list on internal:attr=[placeholder="What needs to be done?"i]
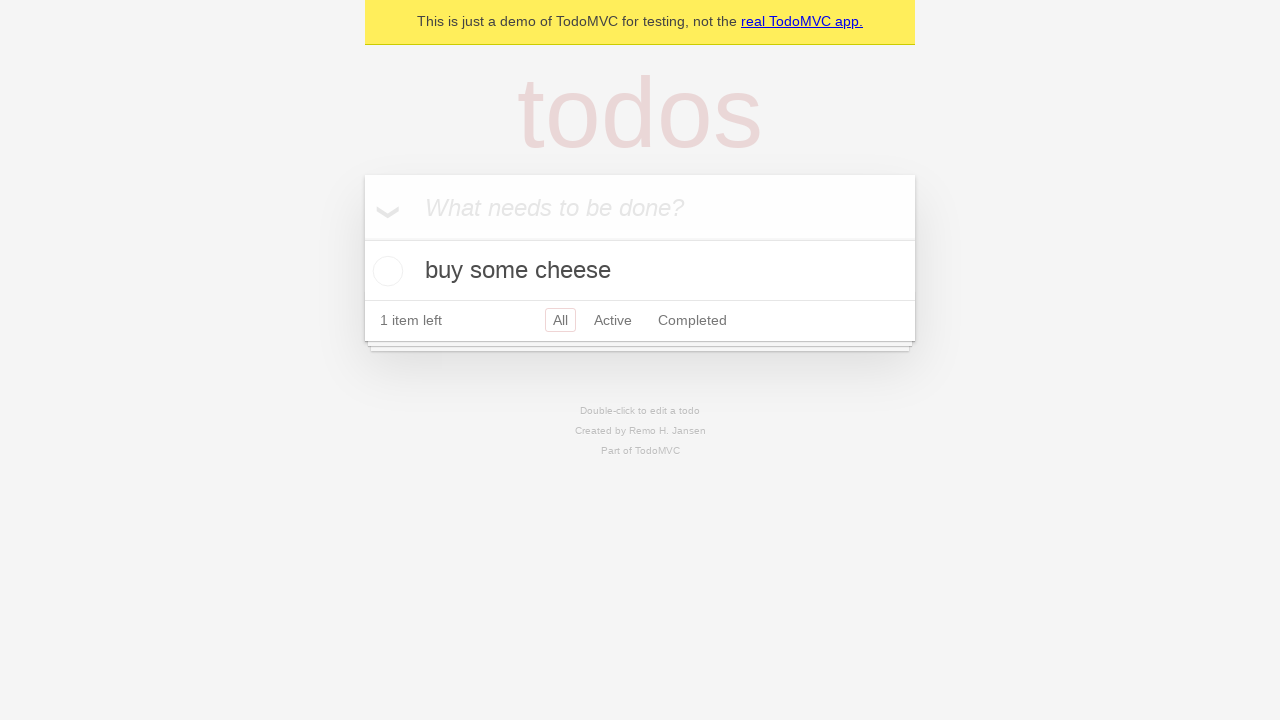

Filled todo input with 'feed the cat' on internal:attr=[placeholder="What needs to be done?"i]
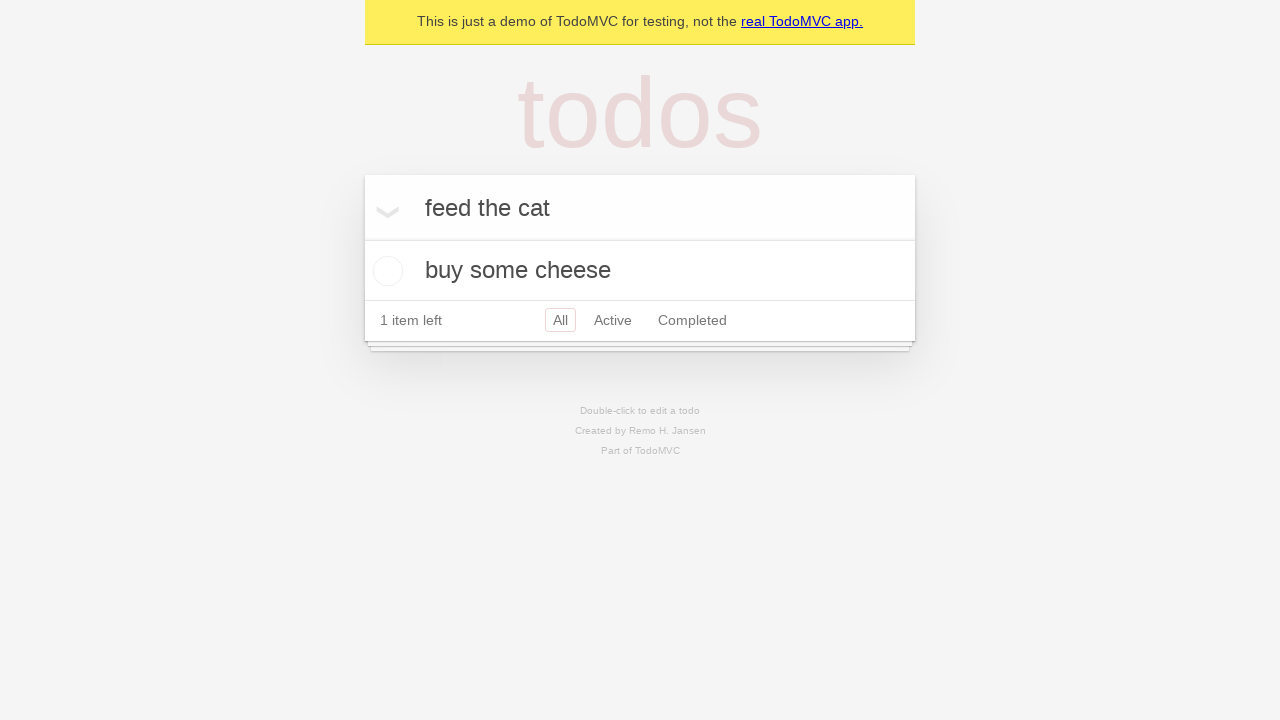

Pressed Enter to add 'feed the cat' to the todo list on internal:attr=[placeholder="What needs to be done?"i]
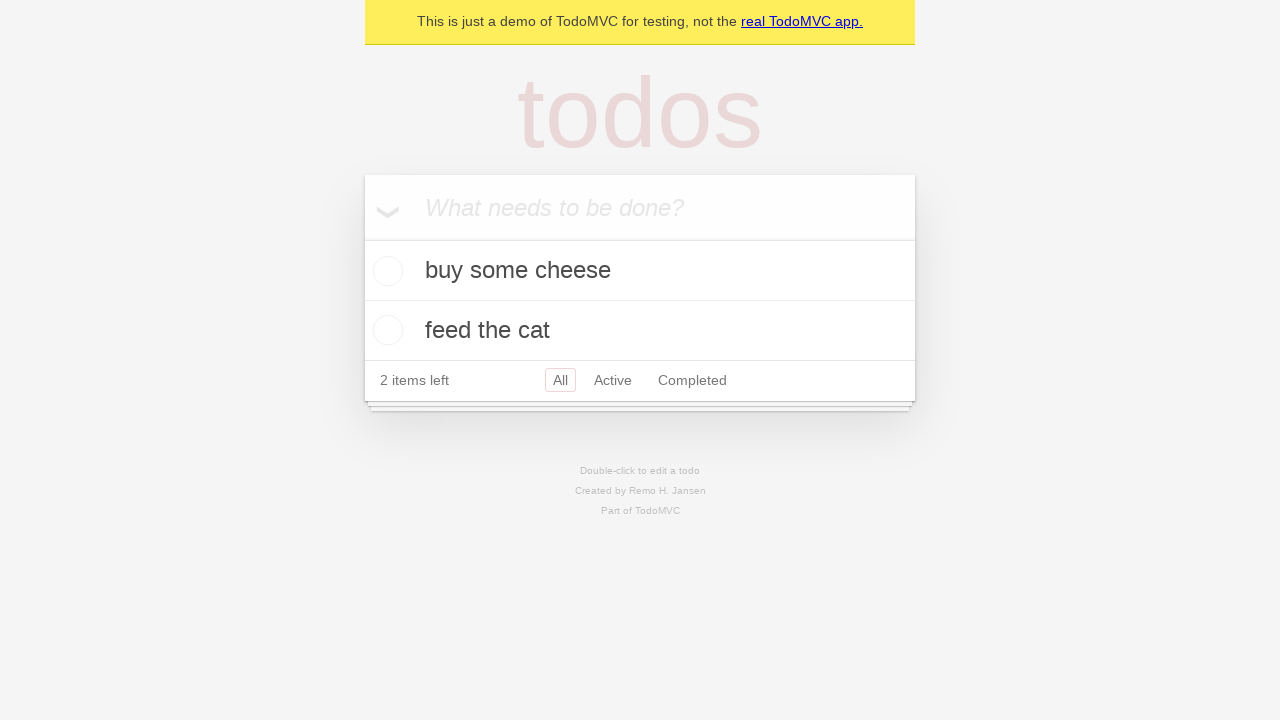

Filled todo input with 'book a doctors appointment' on internal:attr=[placeholder="What needs to be done?"i]
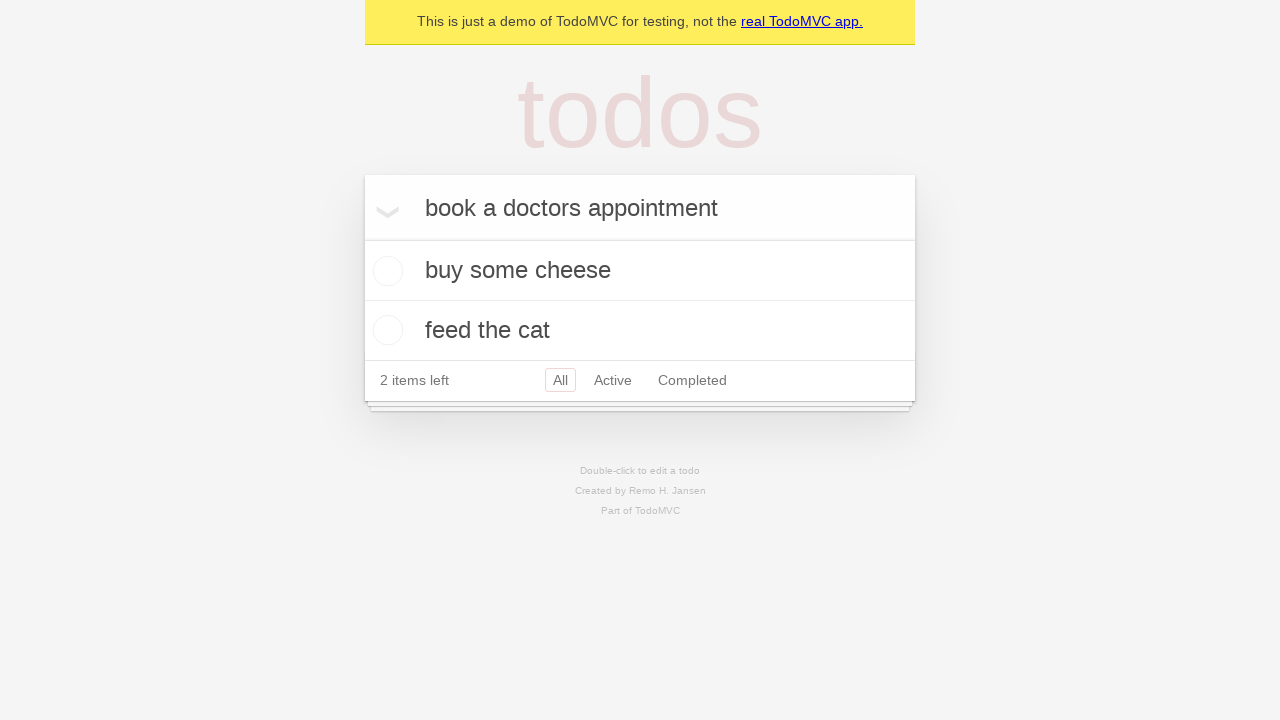

Pressed Enter to add 'book a doctors appointment' to the todo list on internal:attr=[placeholder="What needs to be done?"i]
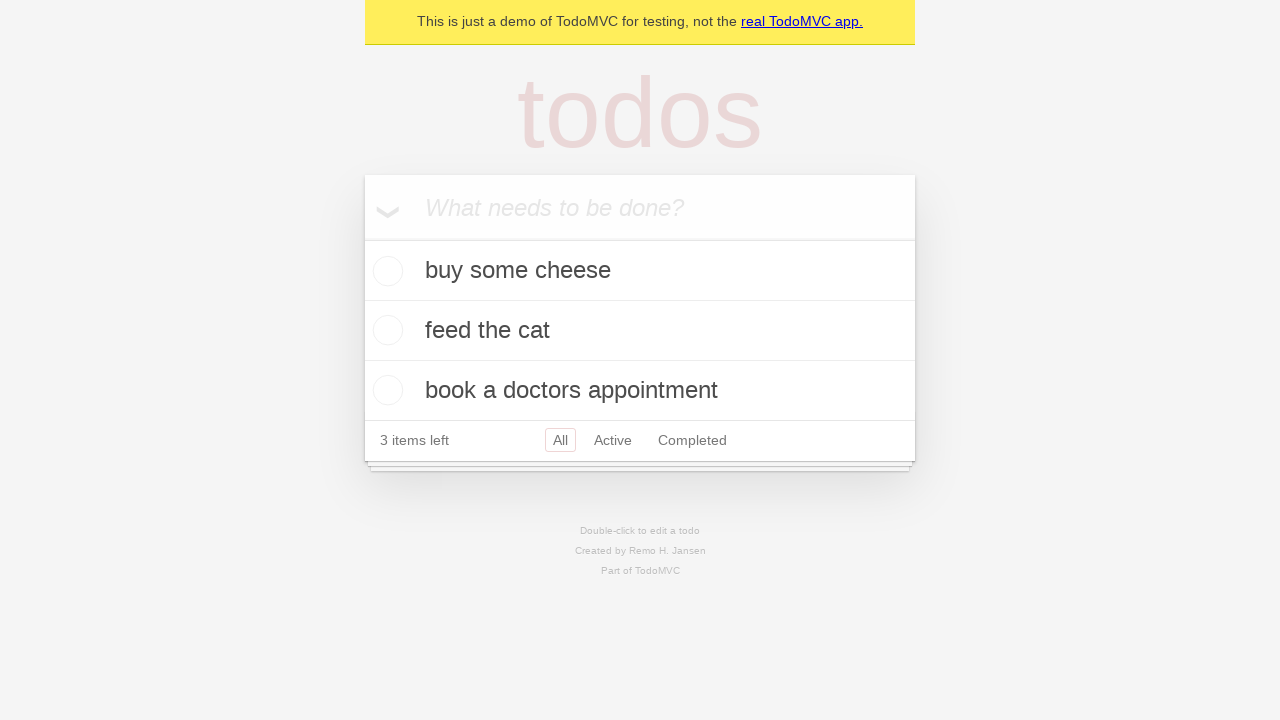

Verified that counter displays '3 items left'
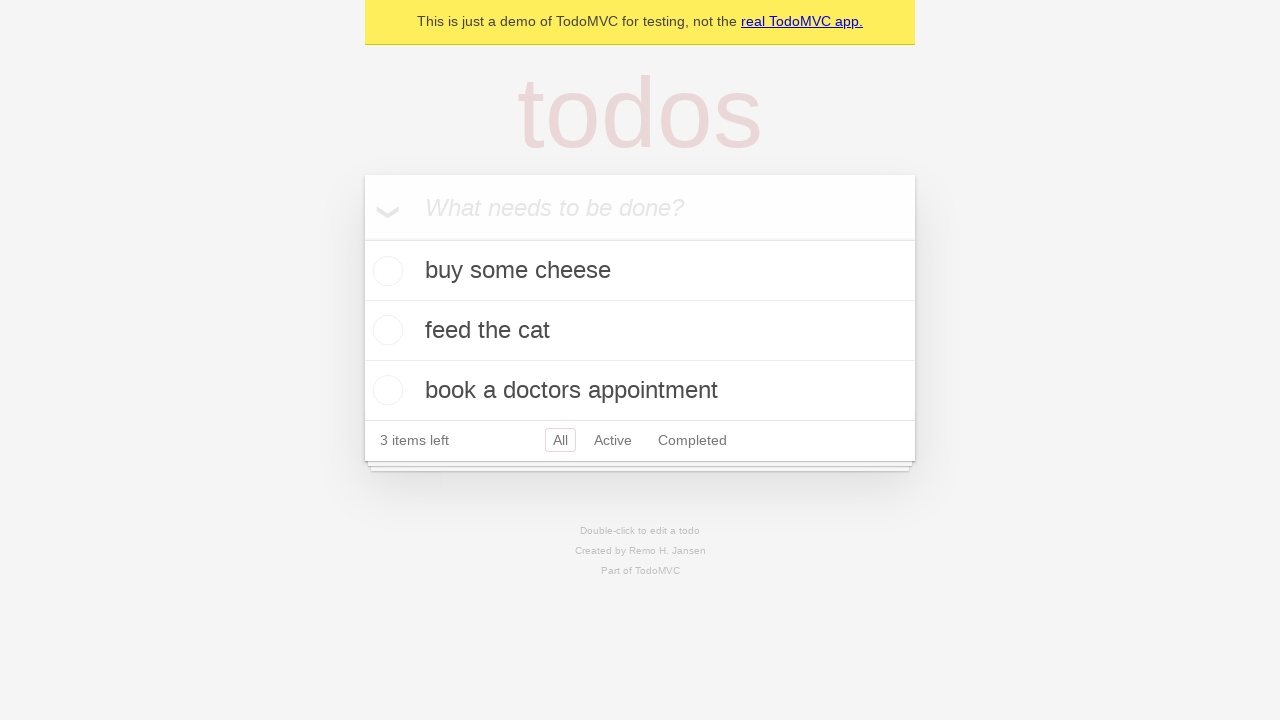

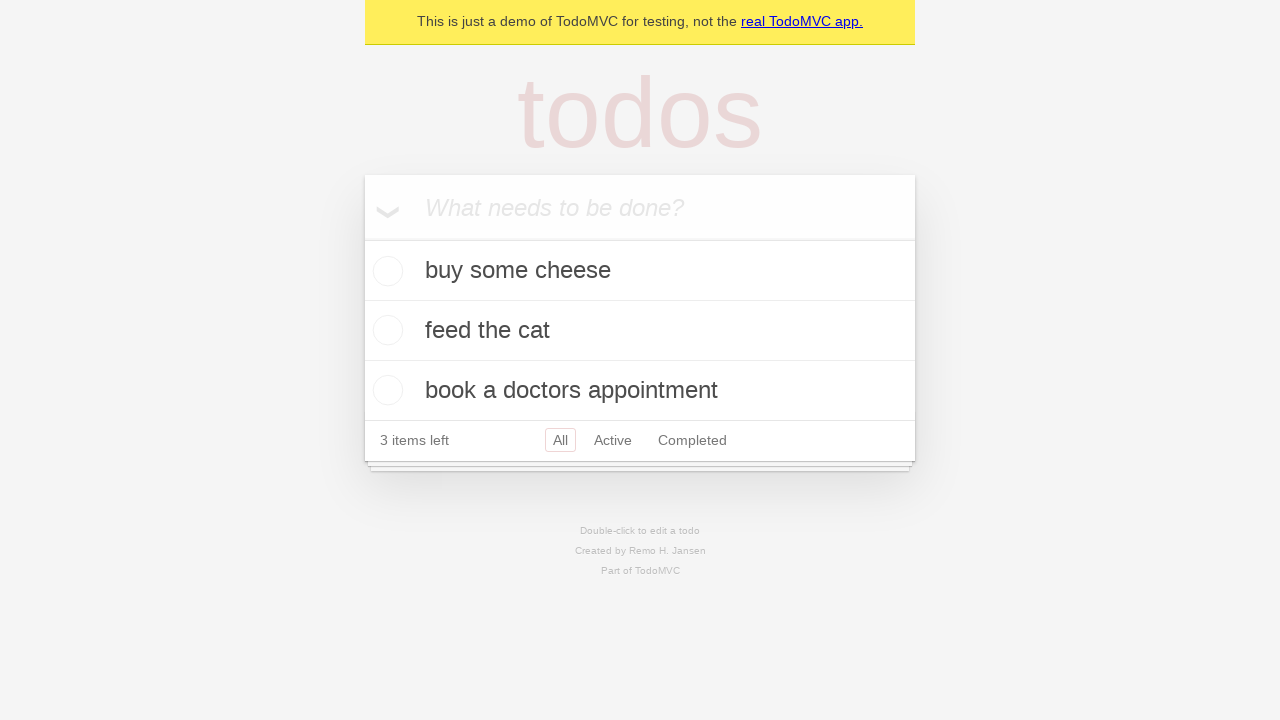